Tests that the email textbox is displayed on GitHub's signup page and fills it with a test value to verify the input field is interactive.

Starting URL: https://github.com/signup?ref_cta=Sign+up&ref_loc=header+logged+out&ref_page=%2F&source=header-home

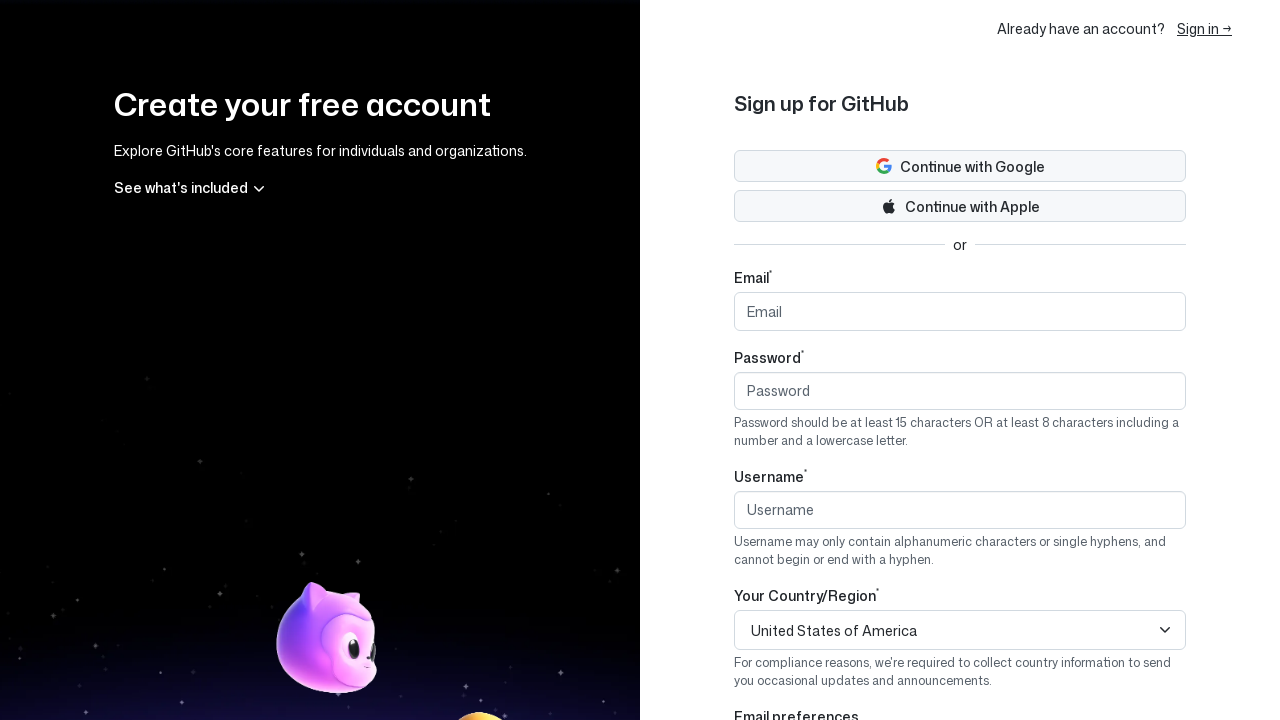

Waited for email textbox to load on GitHub signup page
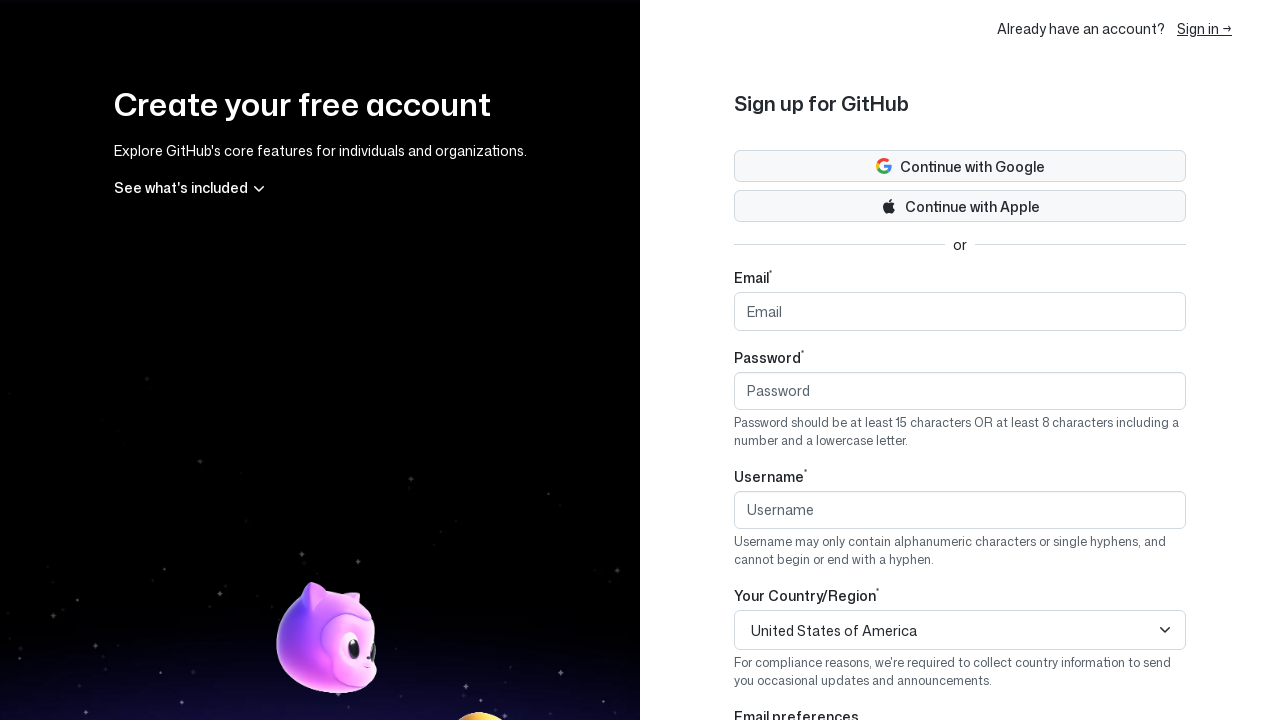

Located email textbox element
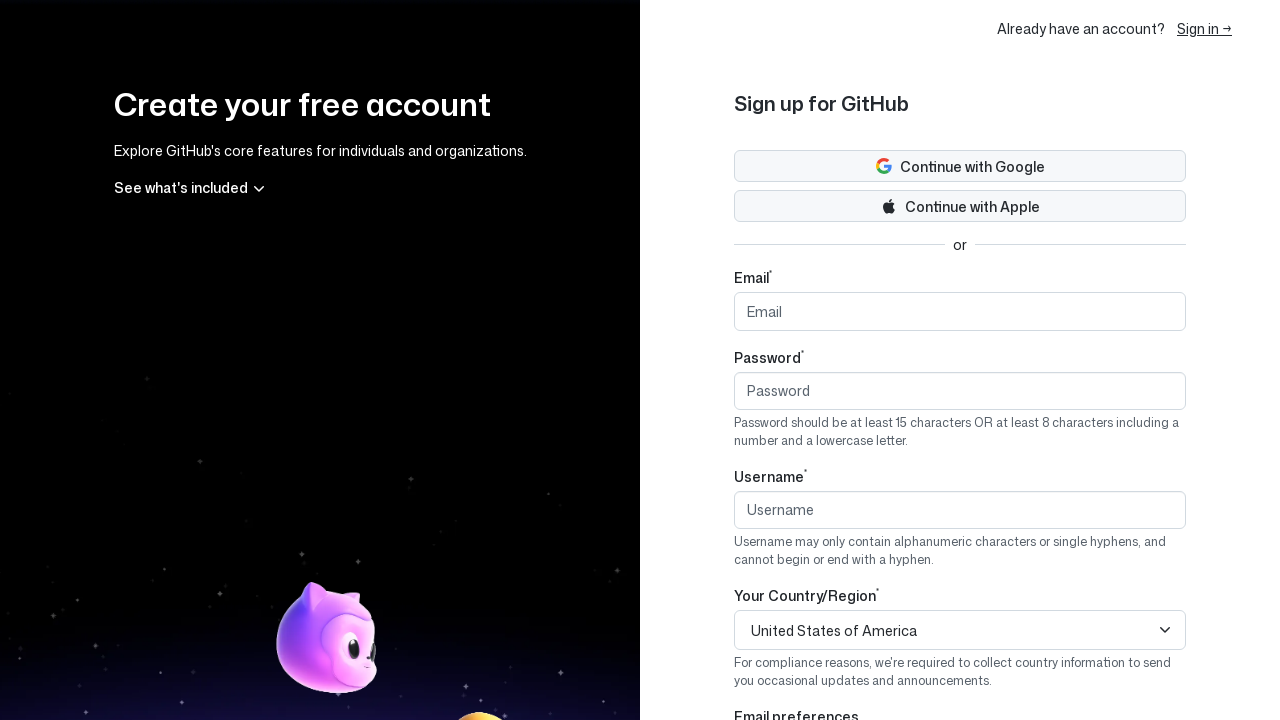

Verified email textbox is displayed on the page
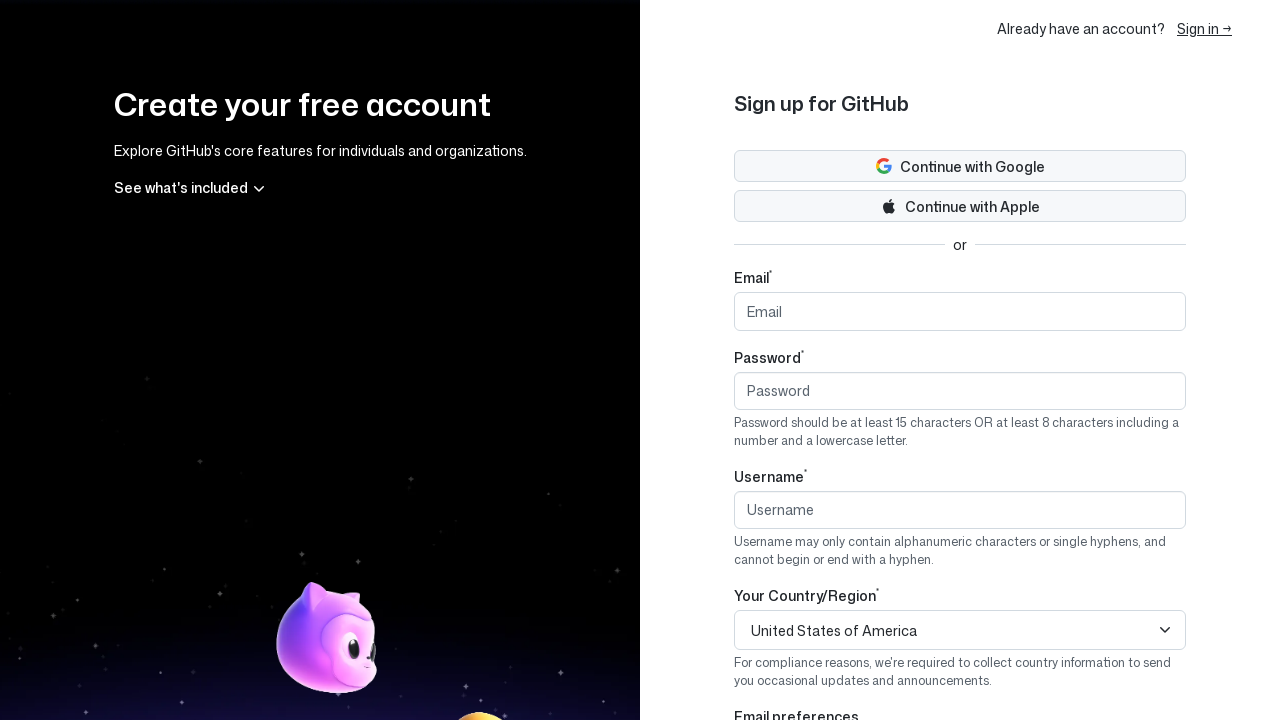

Filled email textbox with test value 'testuser2024@example.com' on #email
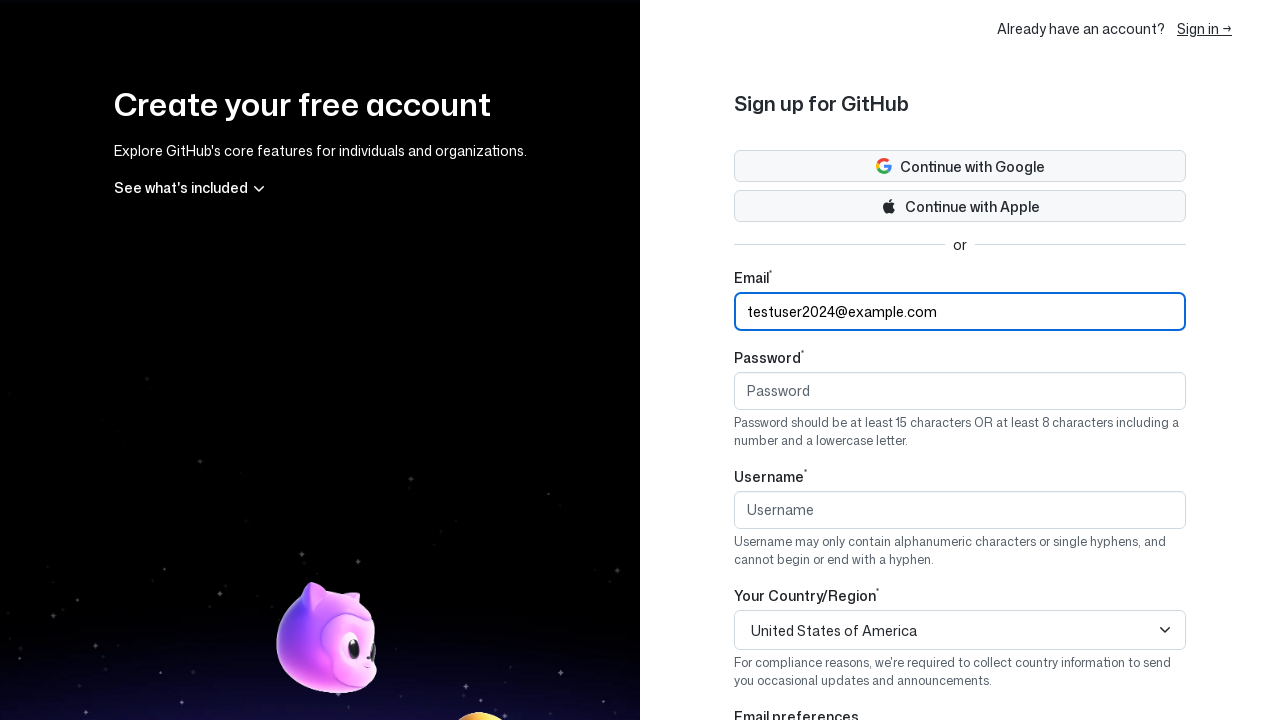

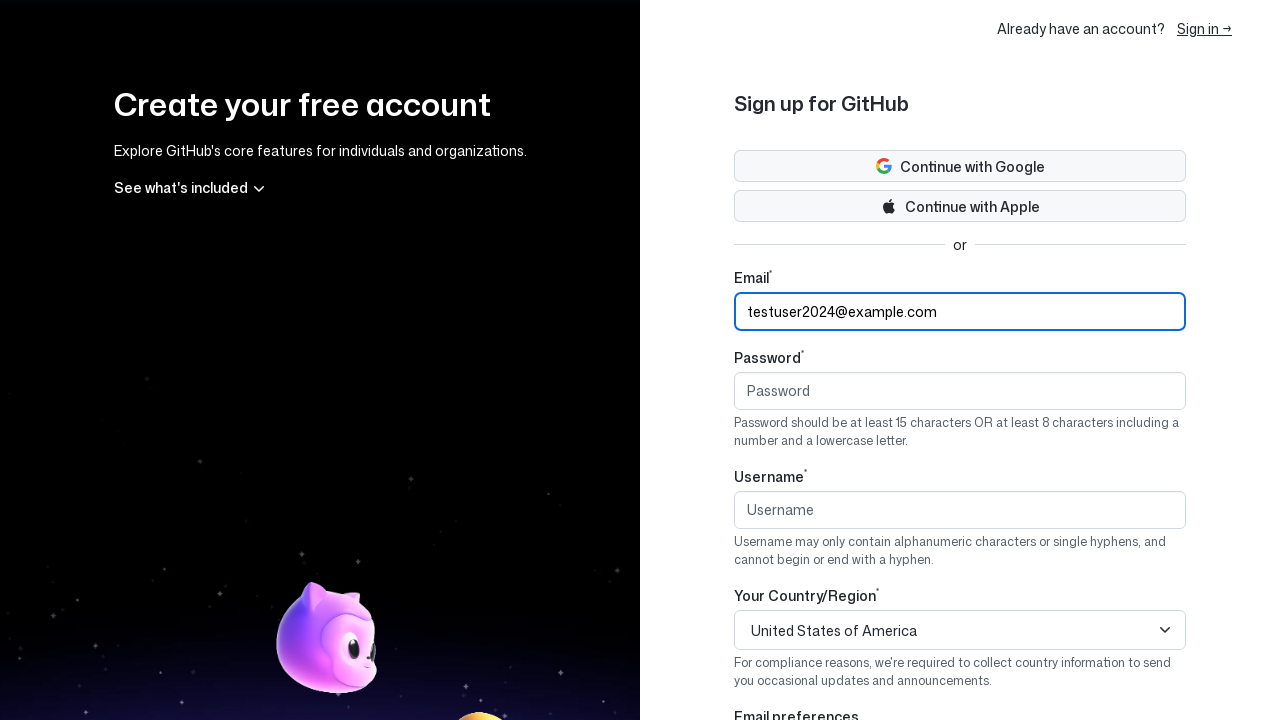